Tests sorting the Due column in ascending order using semantic class selectors on table2

Starting URL: http://the-internet.herokuapp.com/tables

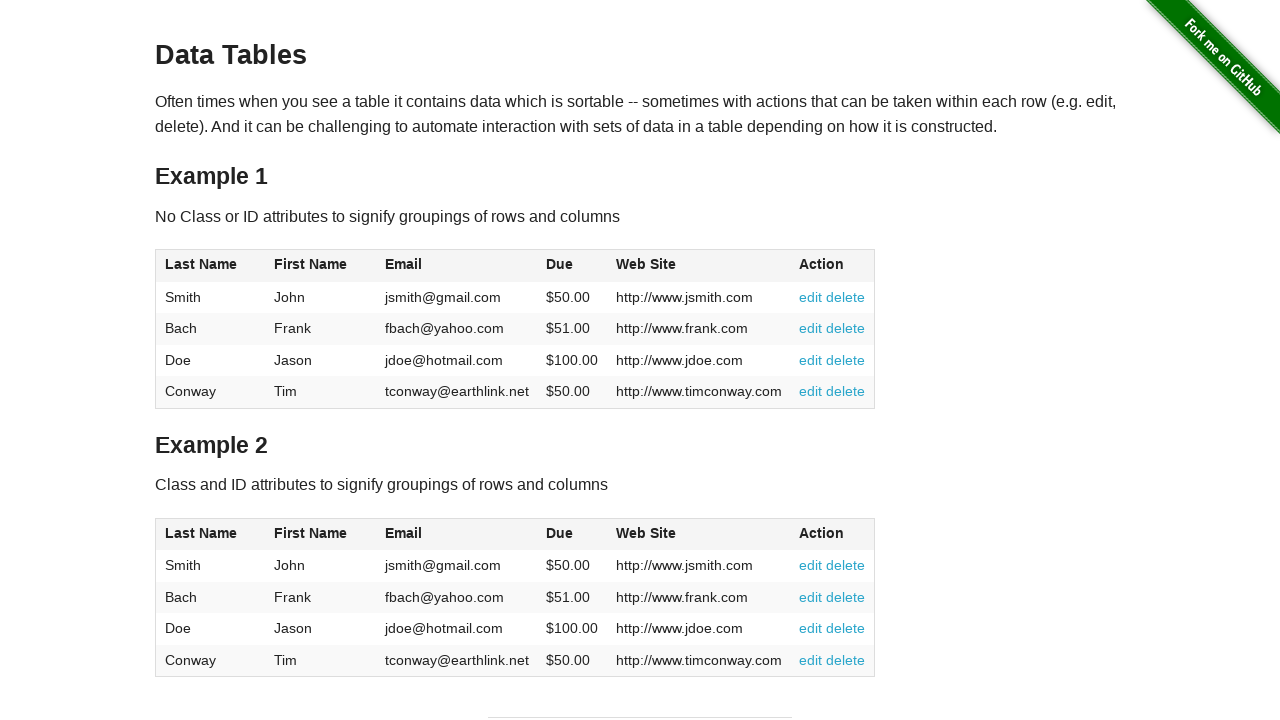

Clicked the Due column header in table2 to sort at (560, 533) on #table2 thead .dues
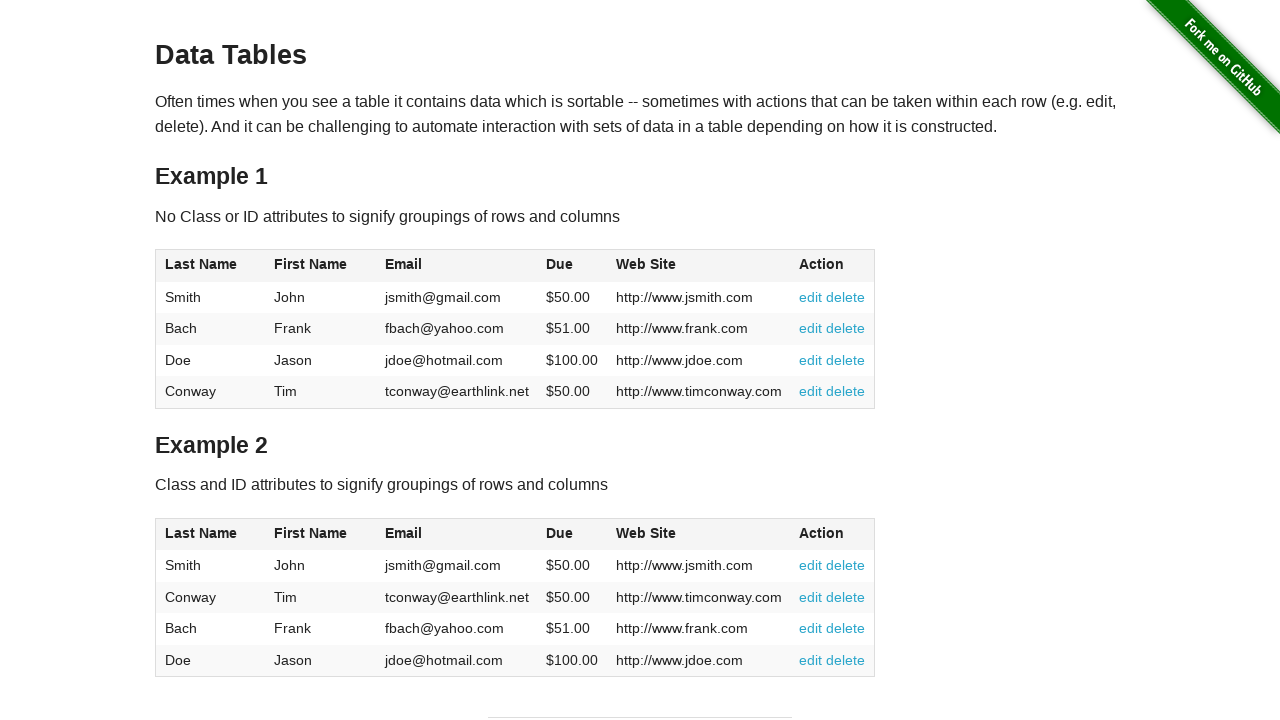

Table data loaded and Due column sorted in ascending order
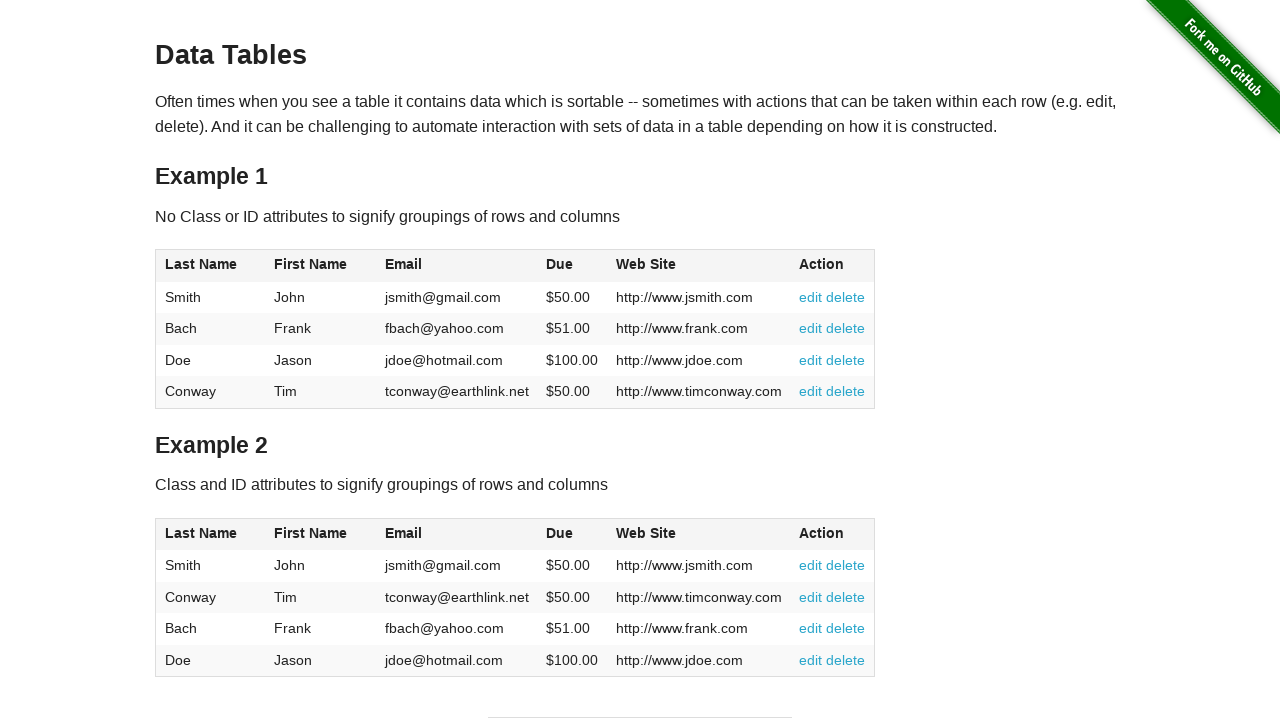

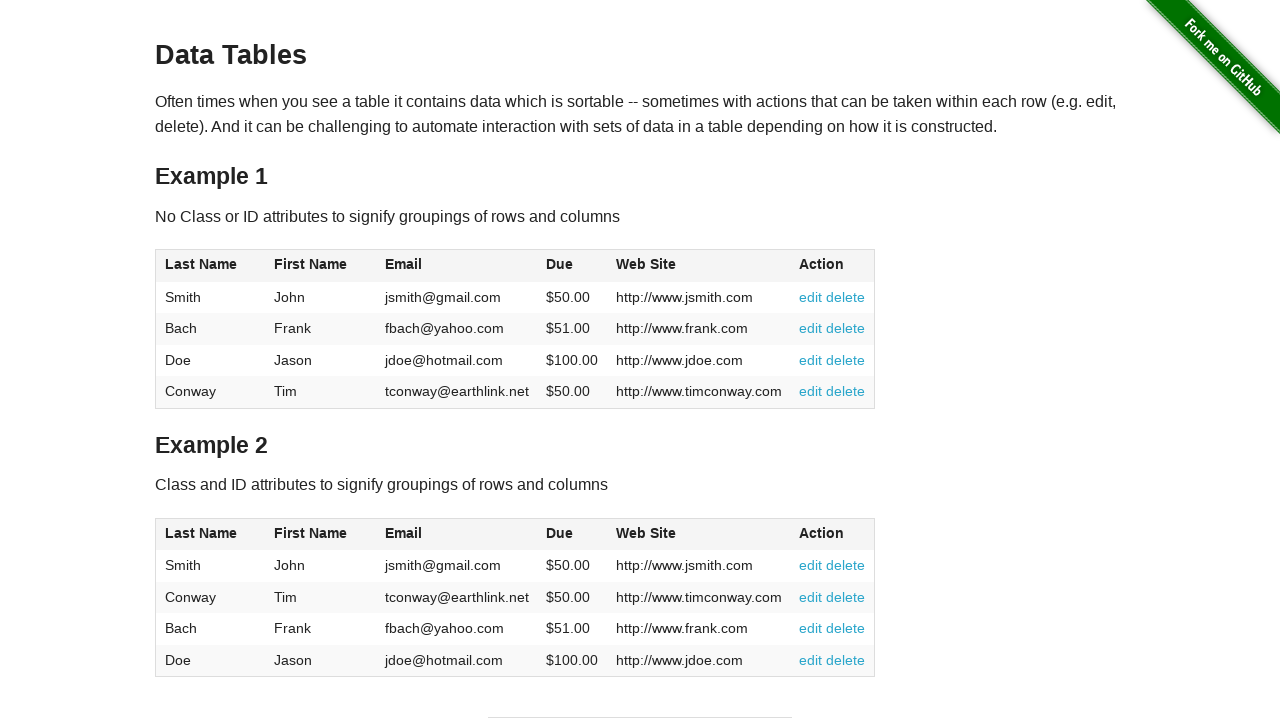